Tests slider drag and drop functionality on jQueryUI demo page by switching to an iframe and dragging the slider element horizontally

Starting URL: https://jqueryui.com/slider/

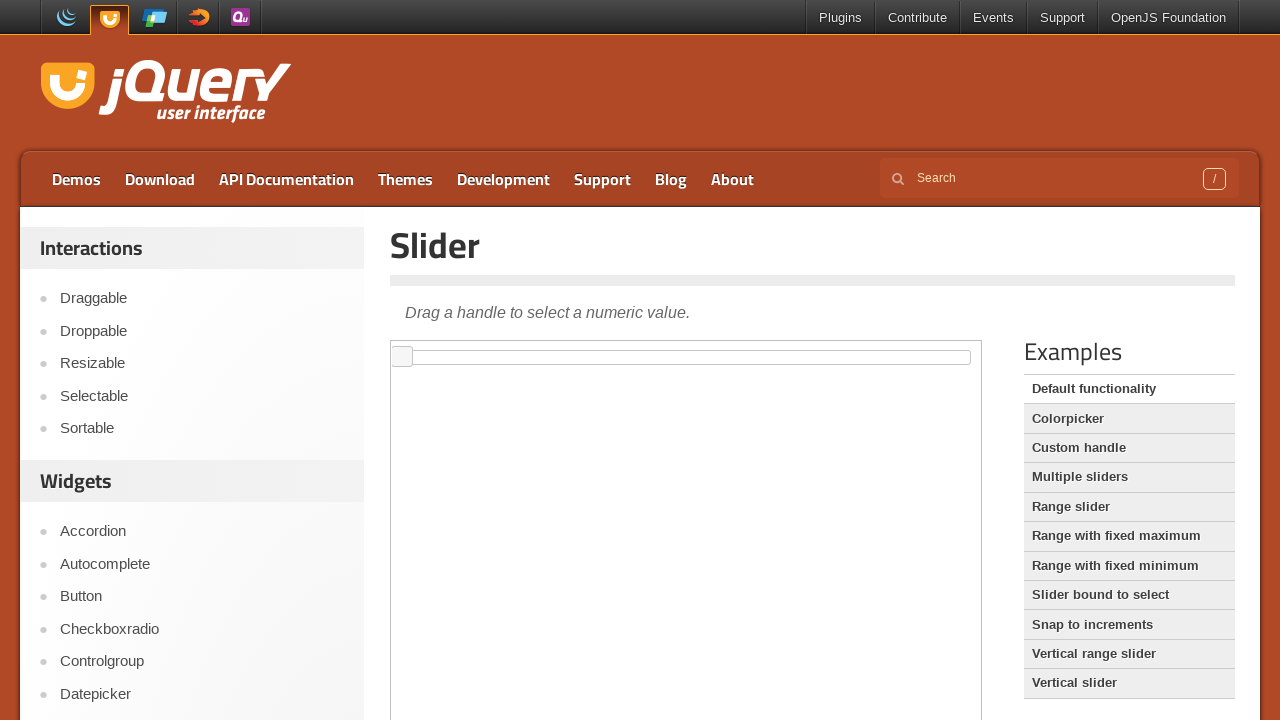

Located demo iframe
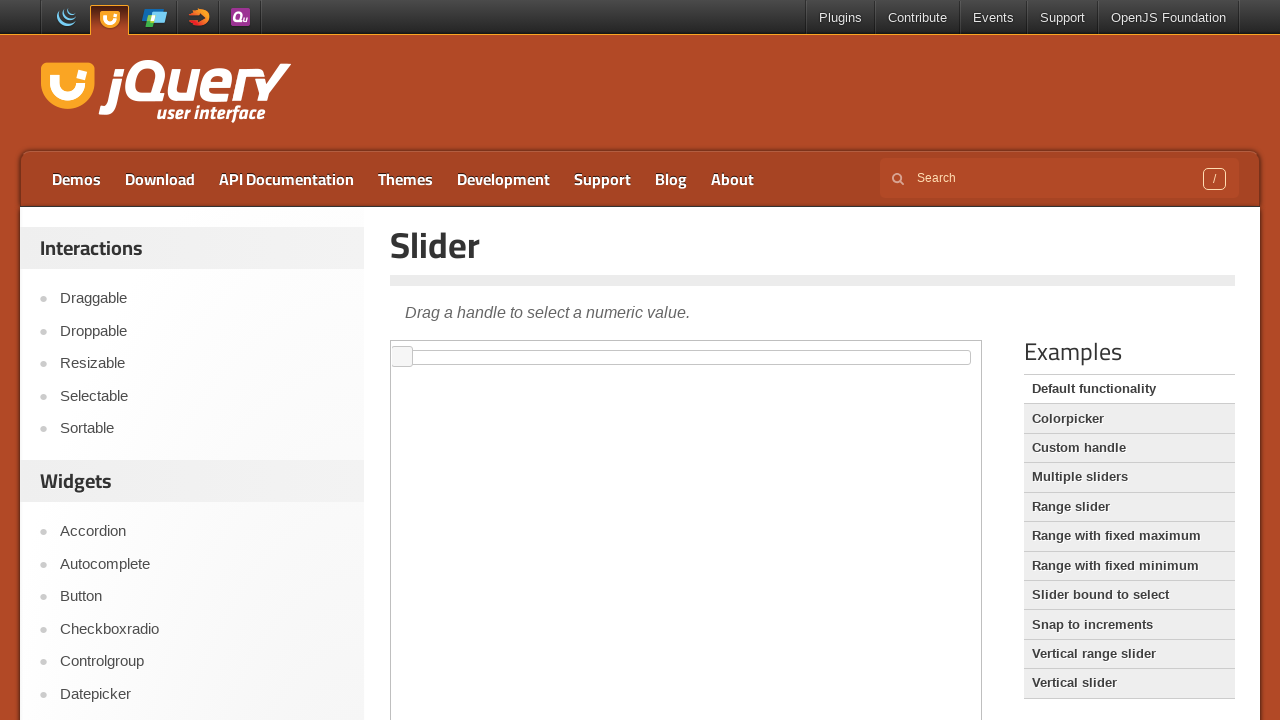

Located slider element within iframe
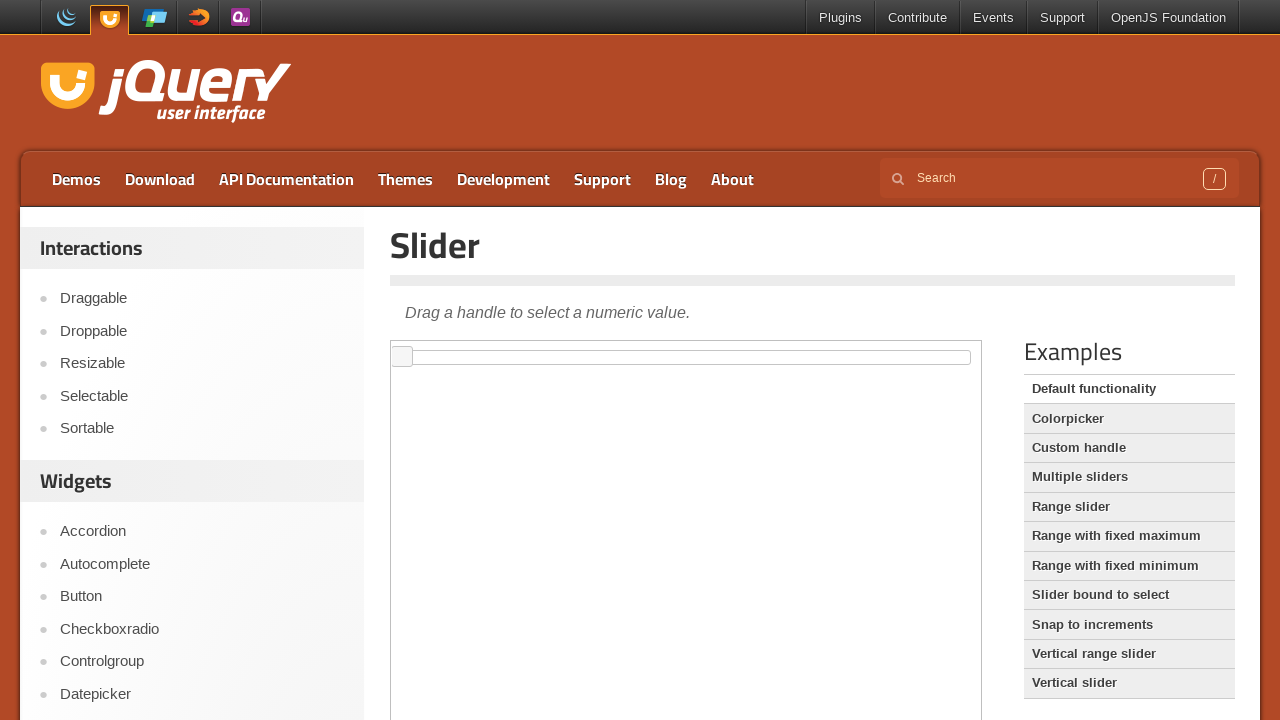

Slider element became visible
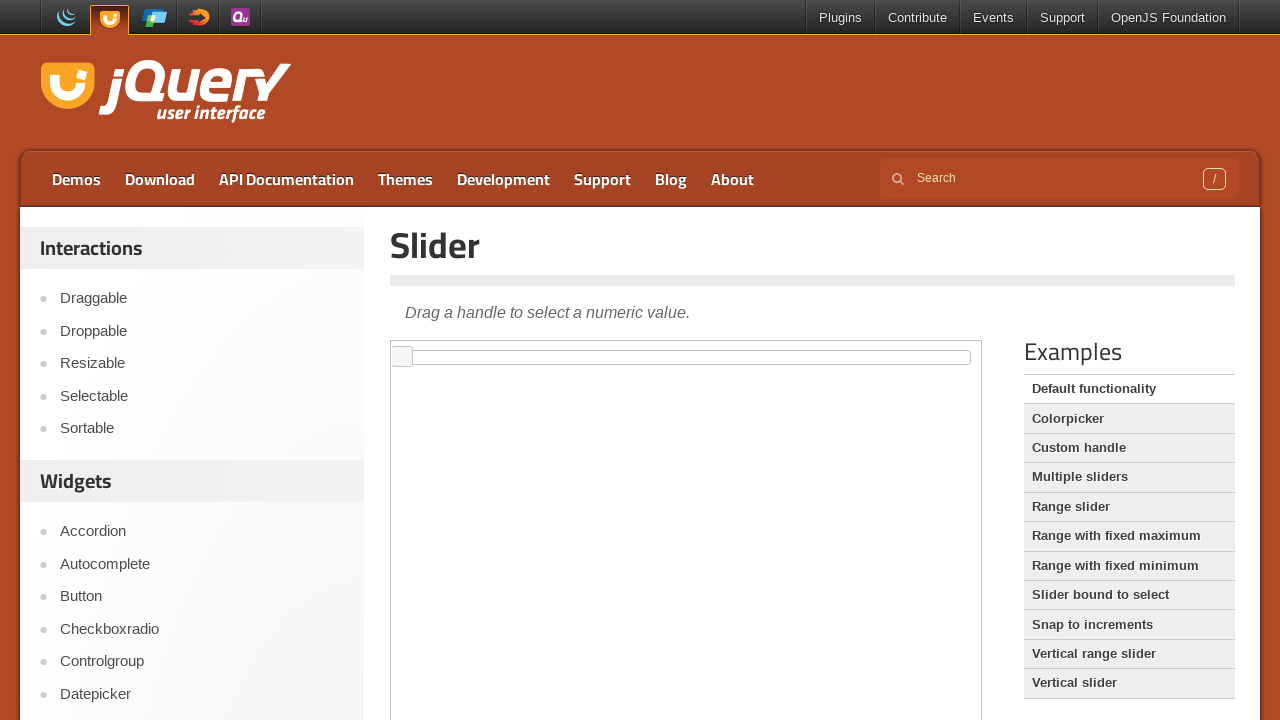

Retrieved slider bounding box dimensions
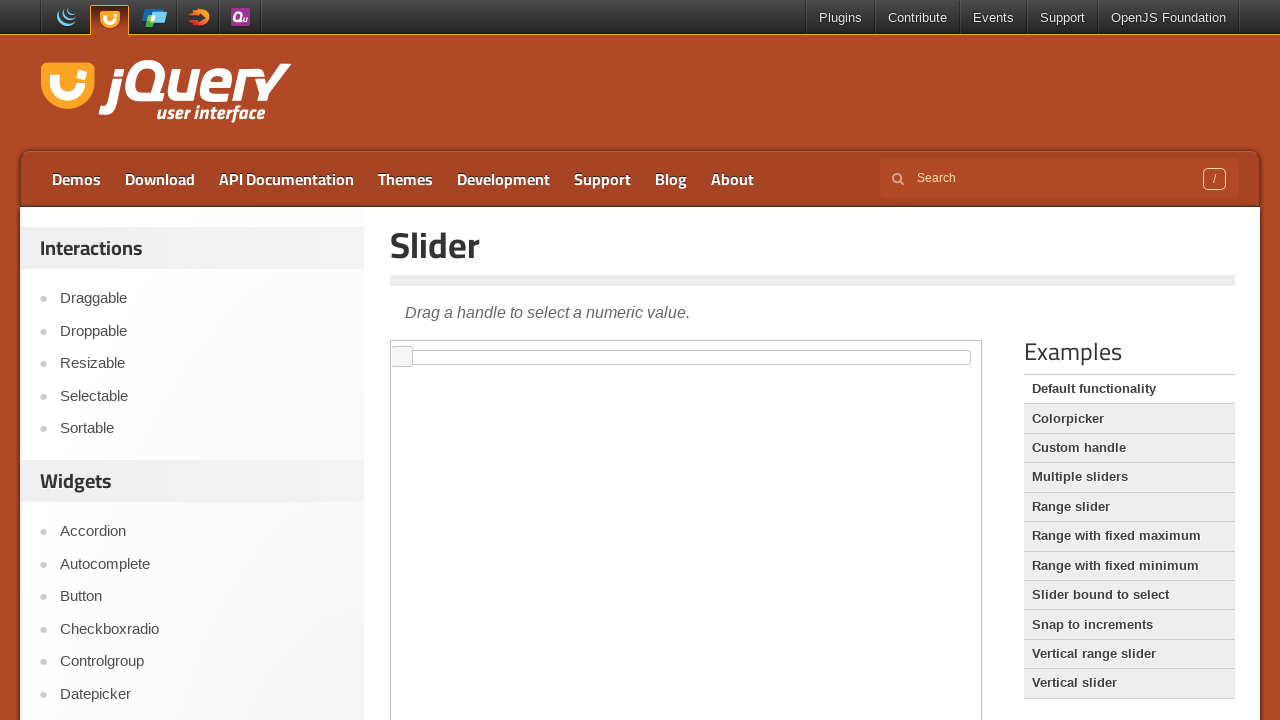

Moved mouse to center of slider at (686, 357)
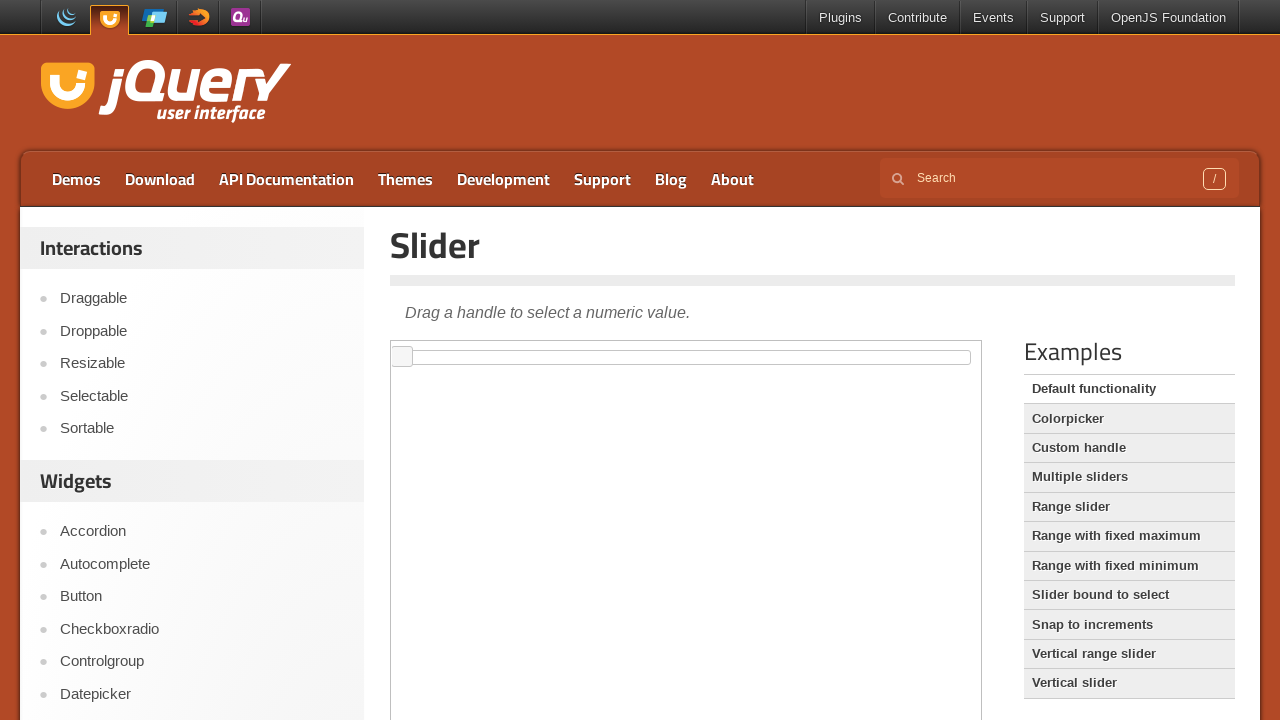

Pressed mouse button down on slider at (686, 357)
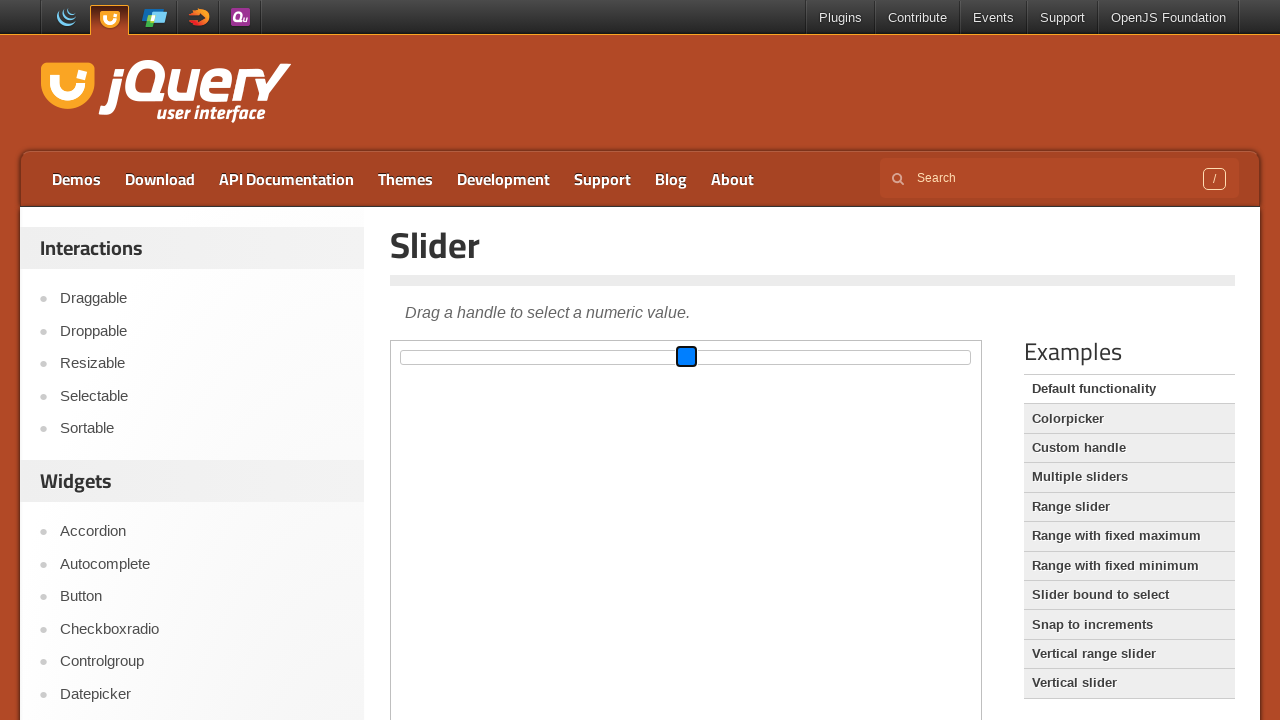

Dragged slider 87 pixels to the right at (773, 357)
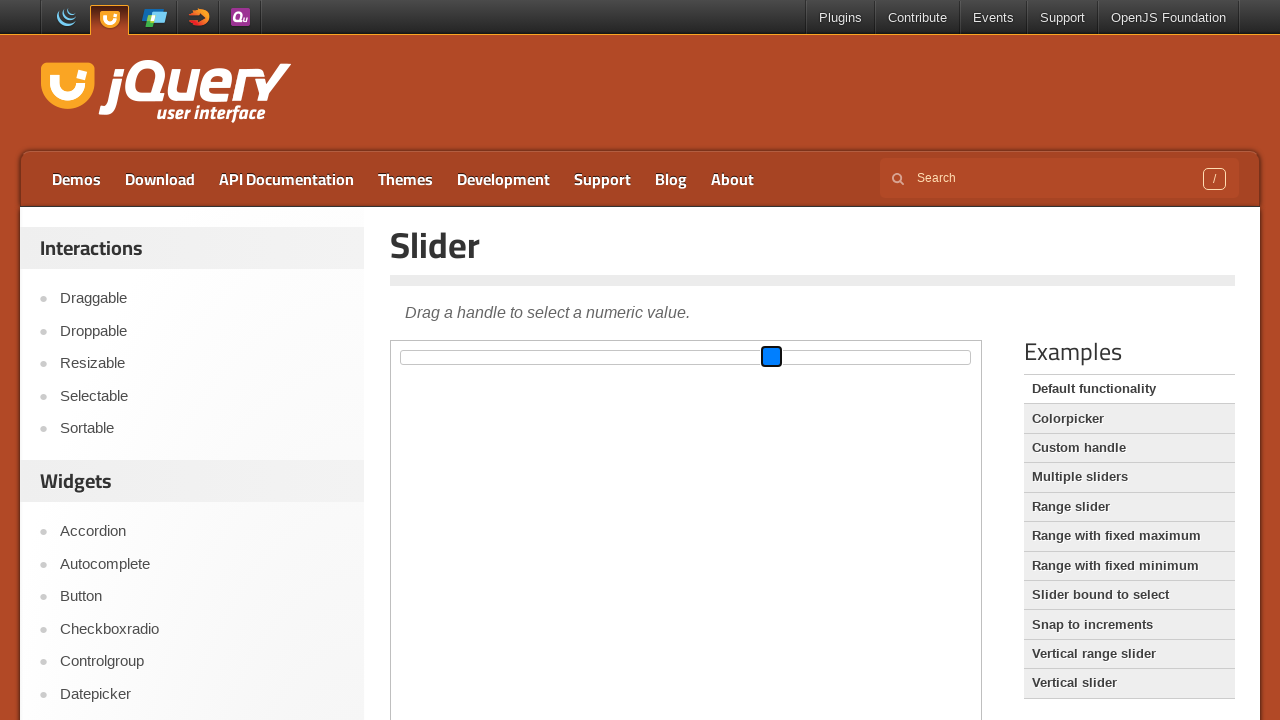

Released mouse button to complete slider drag at (773, 357)
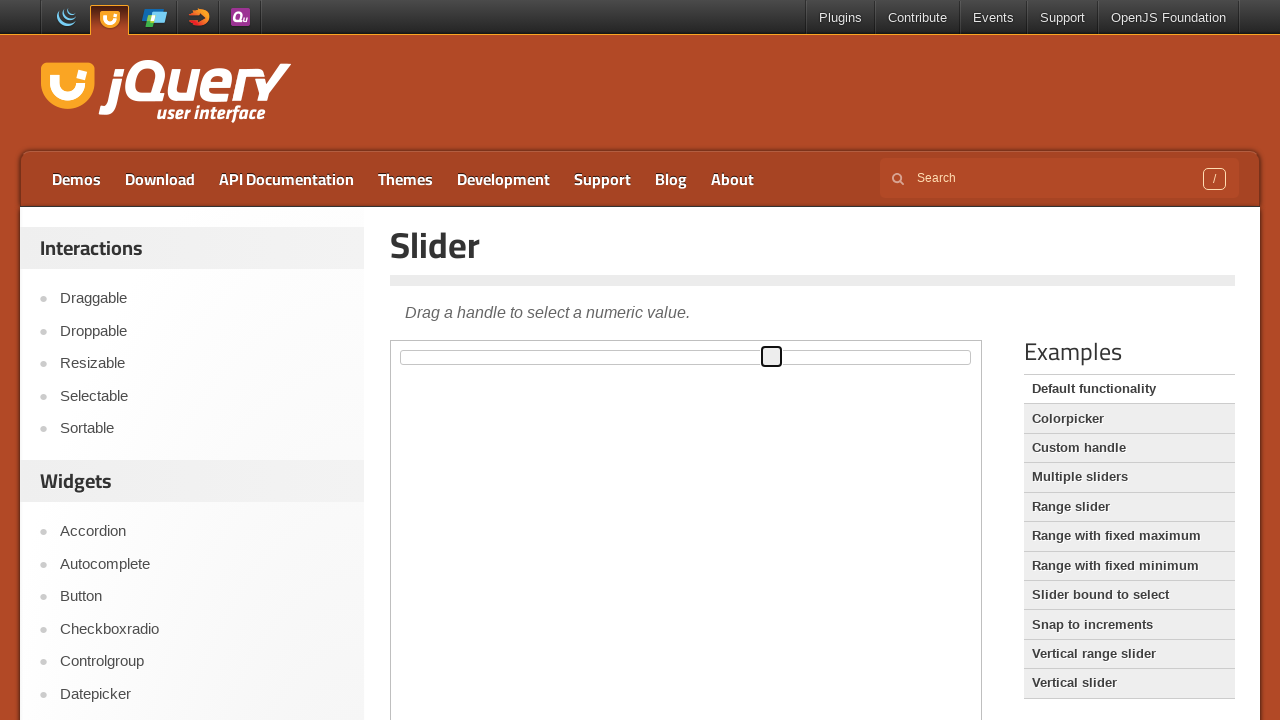

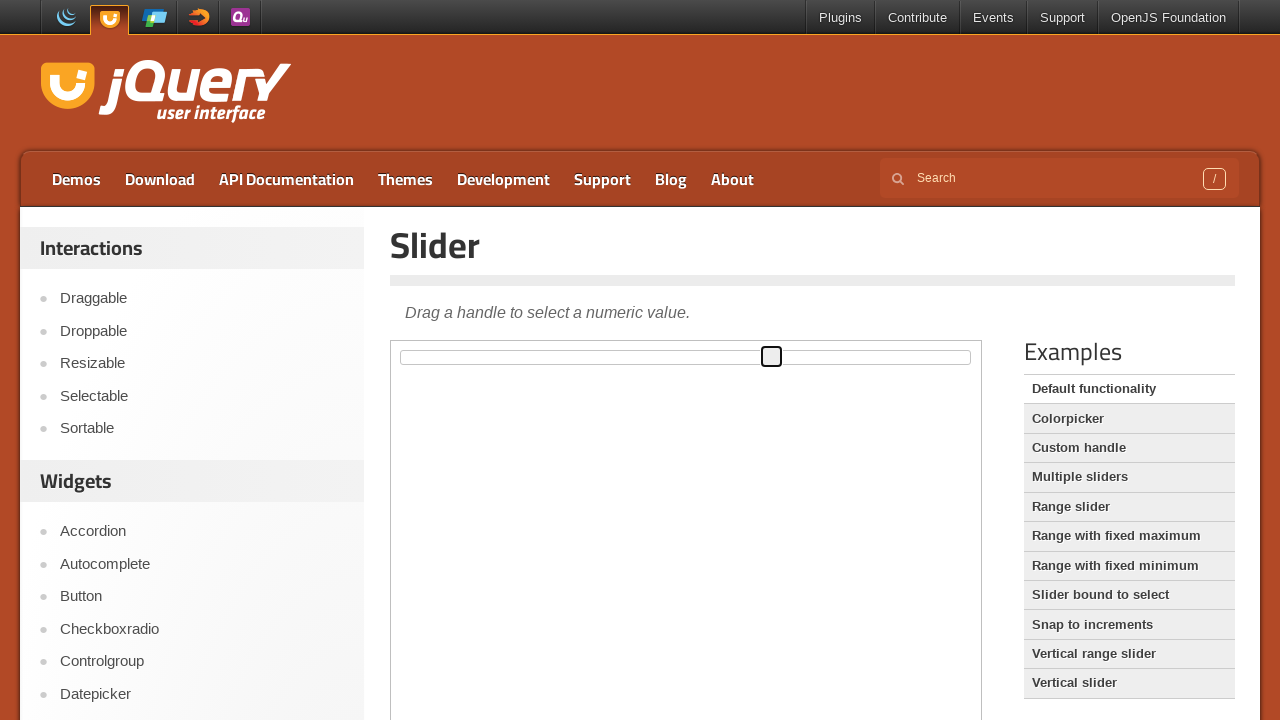